Tests dynamic content loading by clicking Start button and waiting for the Hello World element to become visible using explicit wait

Starting URL: https://the-internet.herokuapp.com/dynamic_loading/1

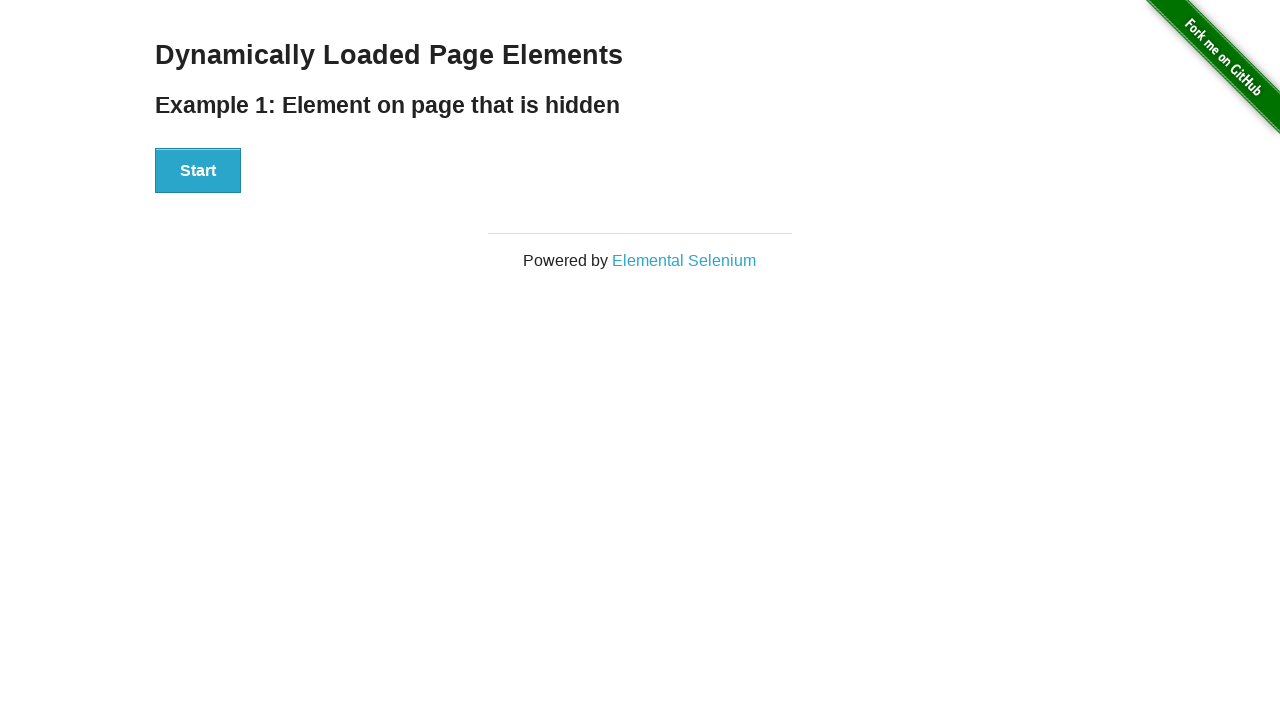

Clicked the Start button at (198, 171) on xpath=//button
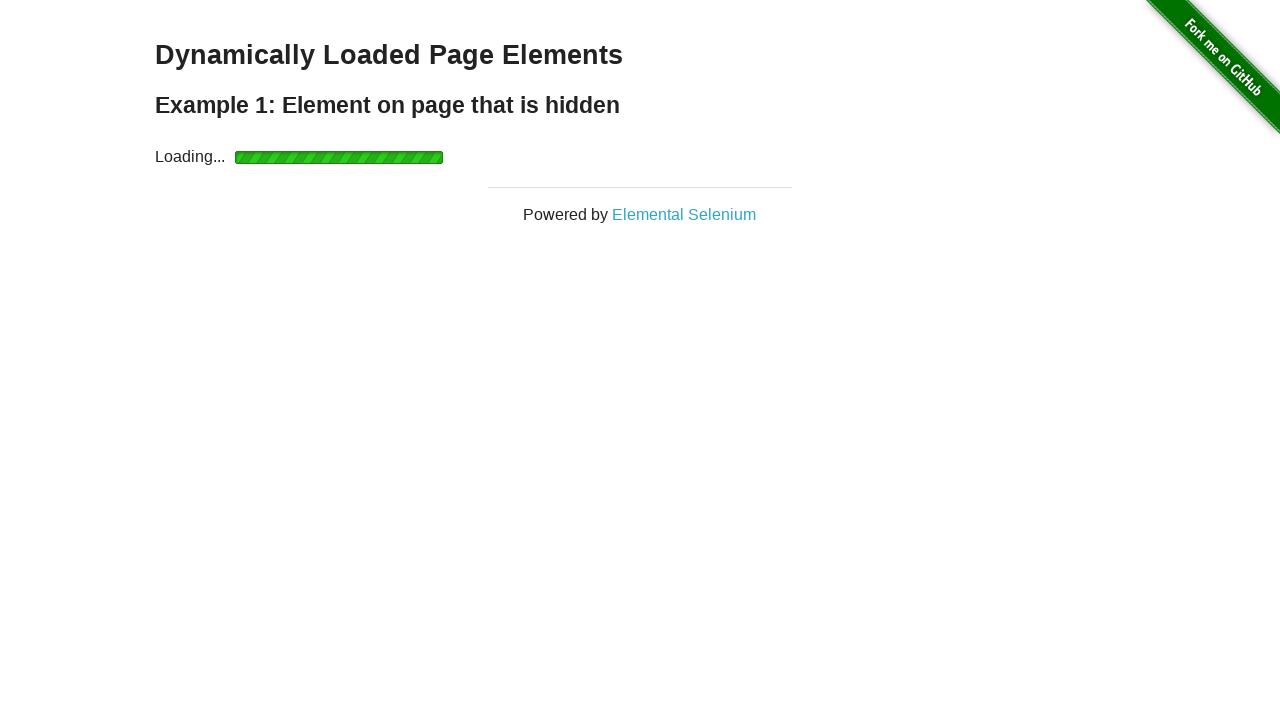

Waited for Hello World element to become visible
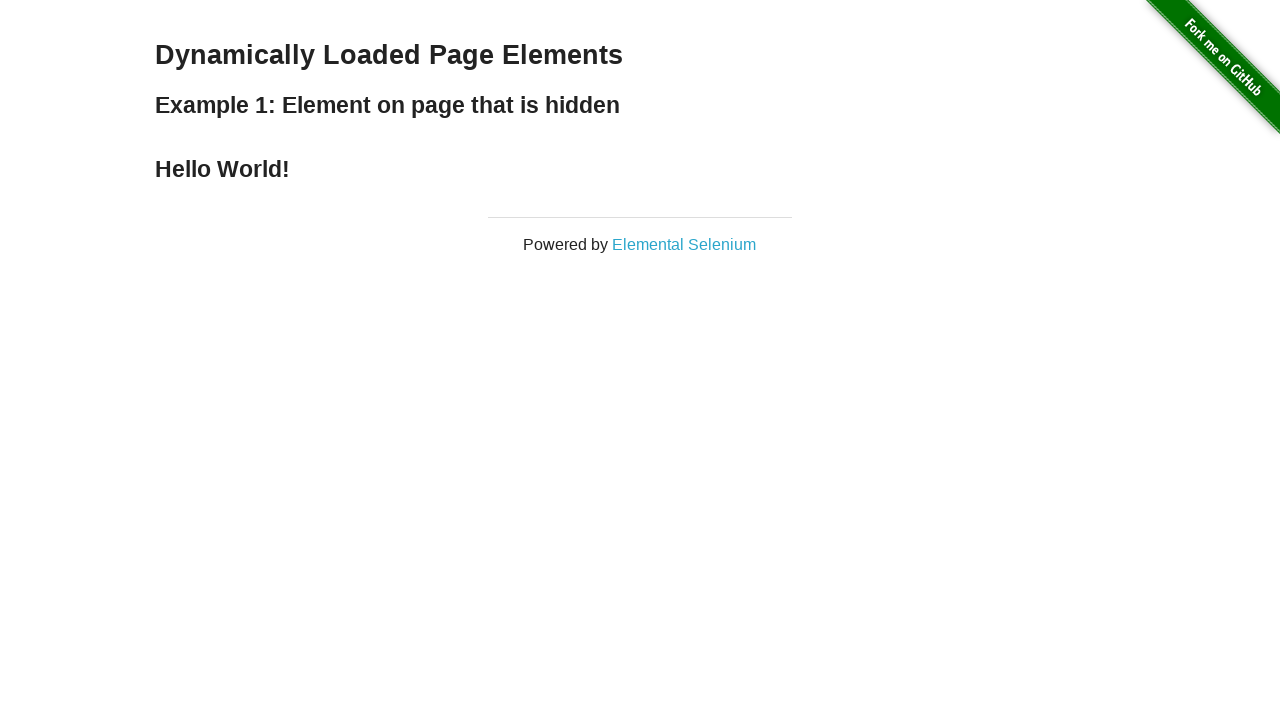

Located the Hello World text element
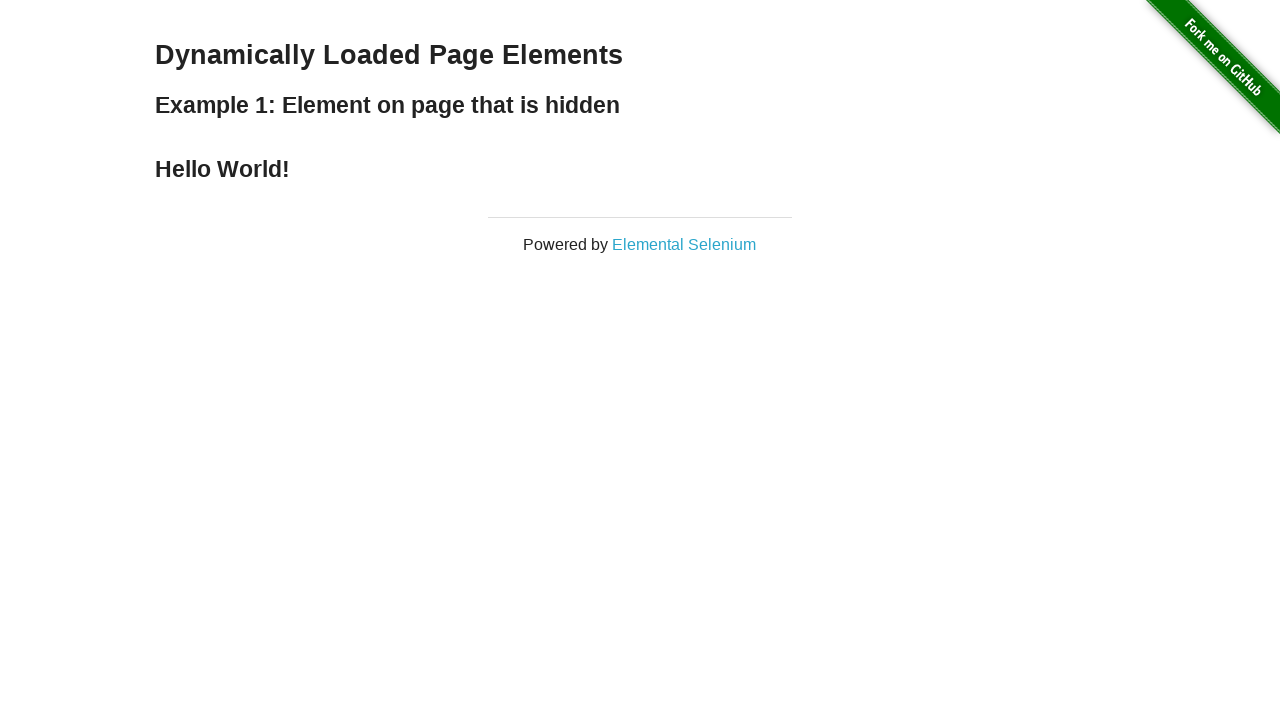

Verified text content equals 'Hello World!'
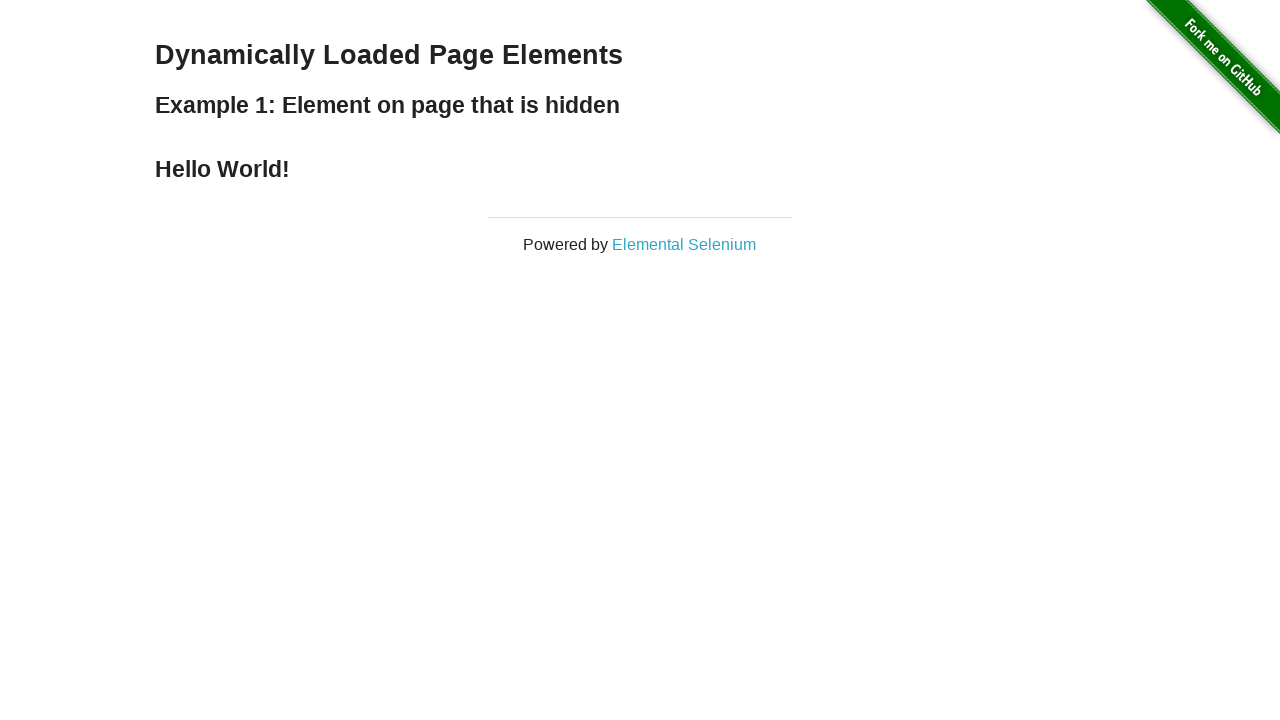

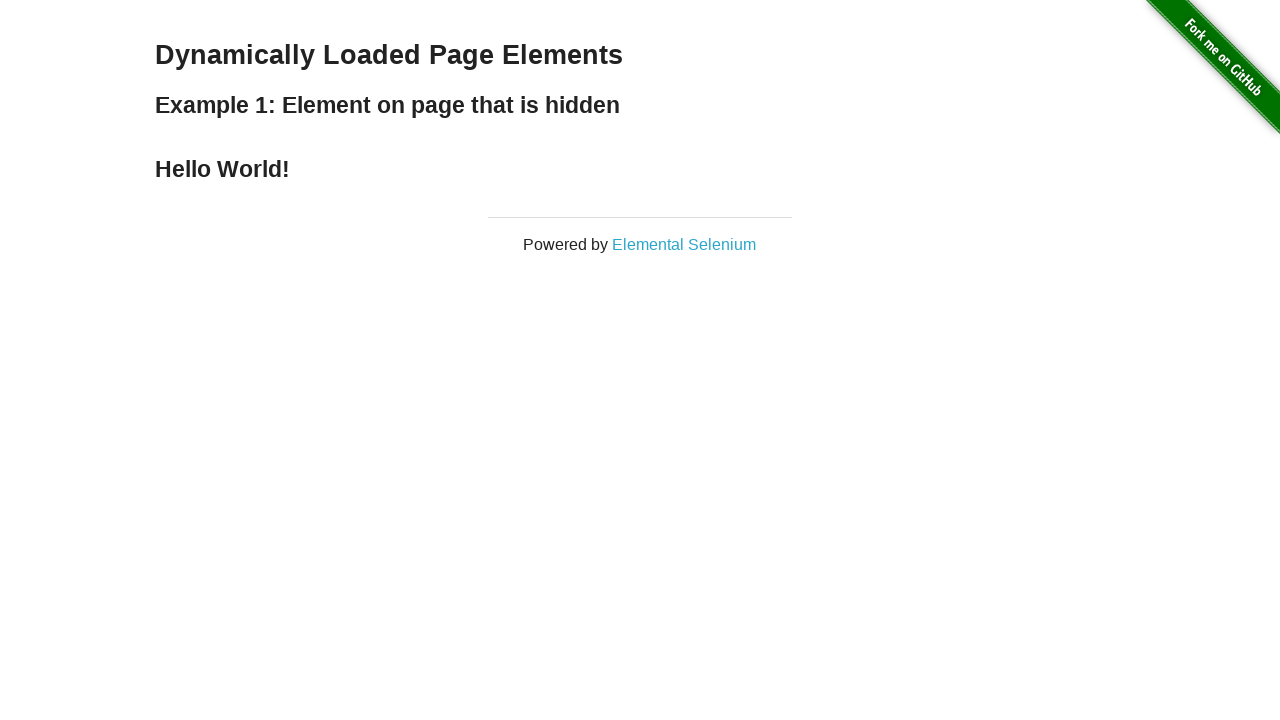